Tests a calculator web application by entering two numbers, selecting a mathematical operation, clicking the calculate button, and verifying the output result.

Starting URL: https://juliemr.github.io/protractor-demo/

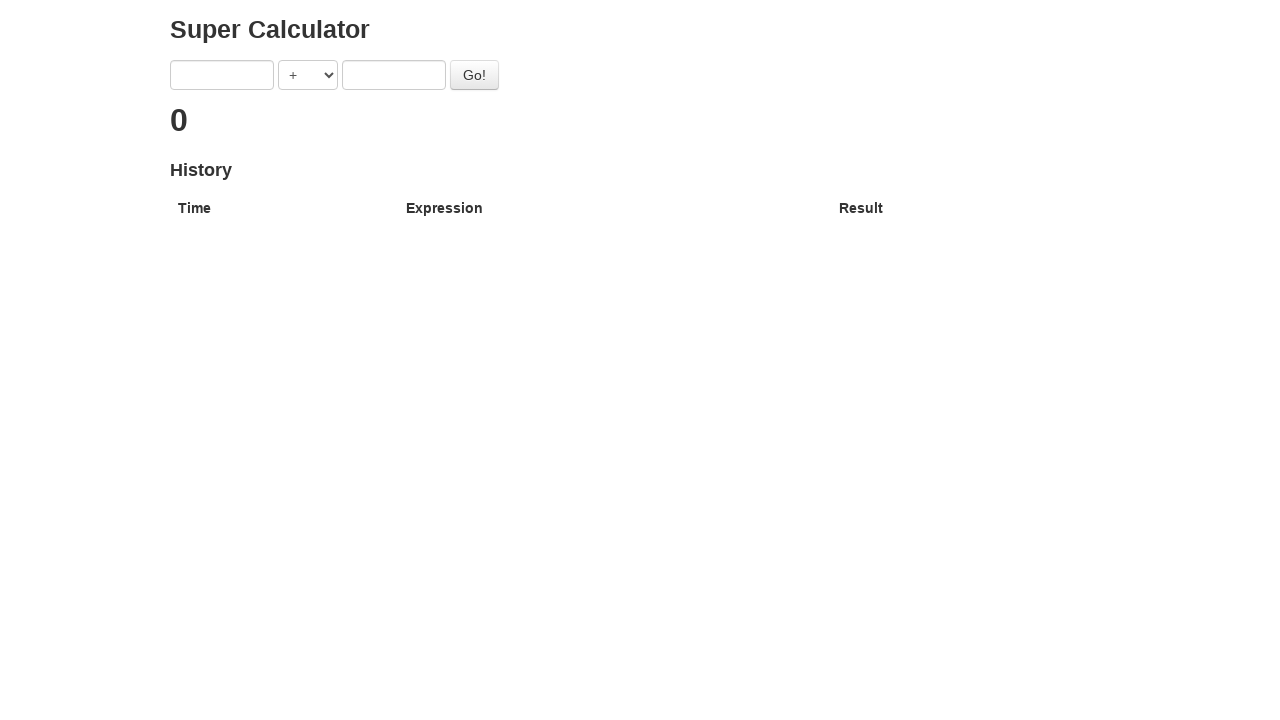

Entered first number '2' into the calculator on input[ng-model='first']
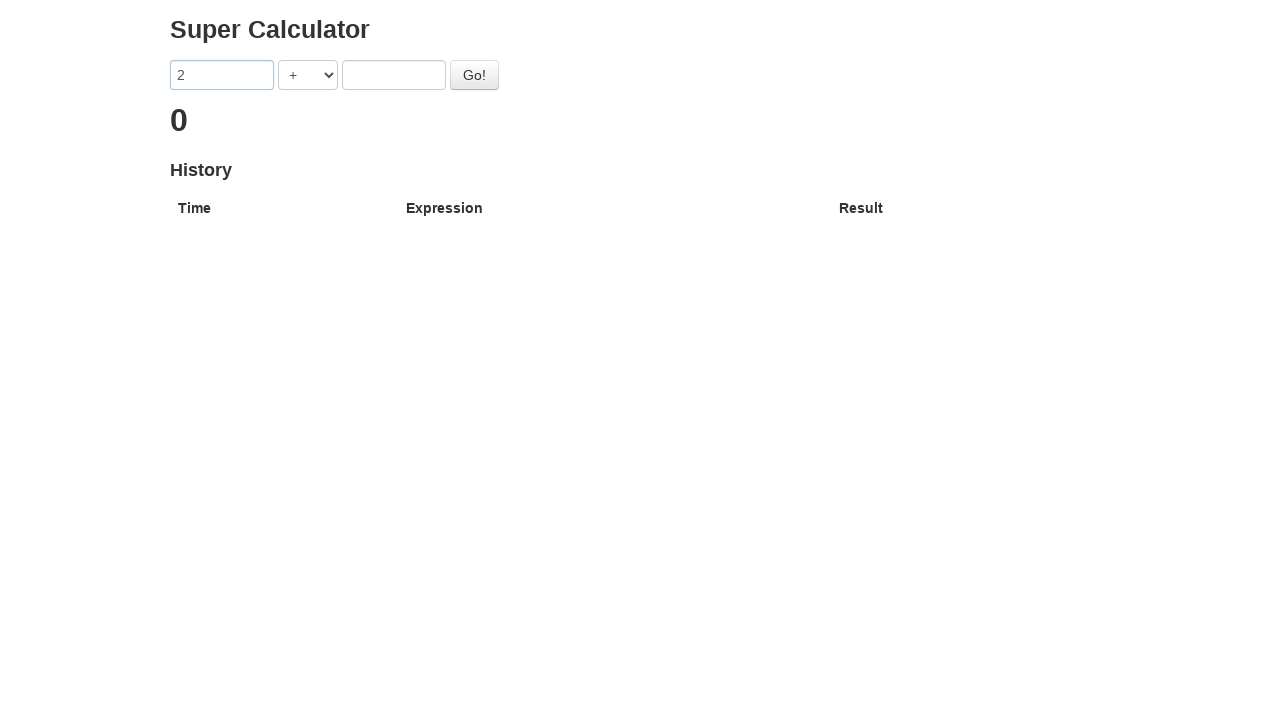

Entered second number '4' into the calculator on input[ng-model='second']
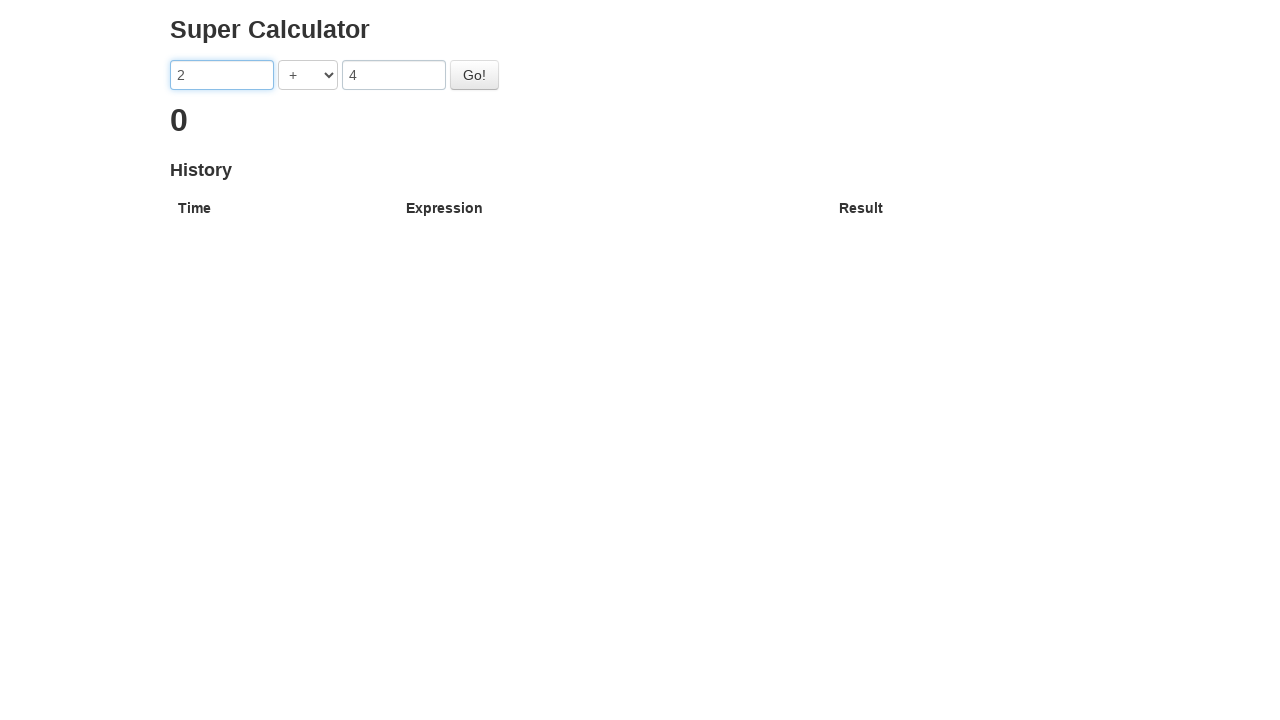

Selected the addition operator '+' on select[ng-model='operator']
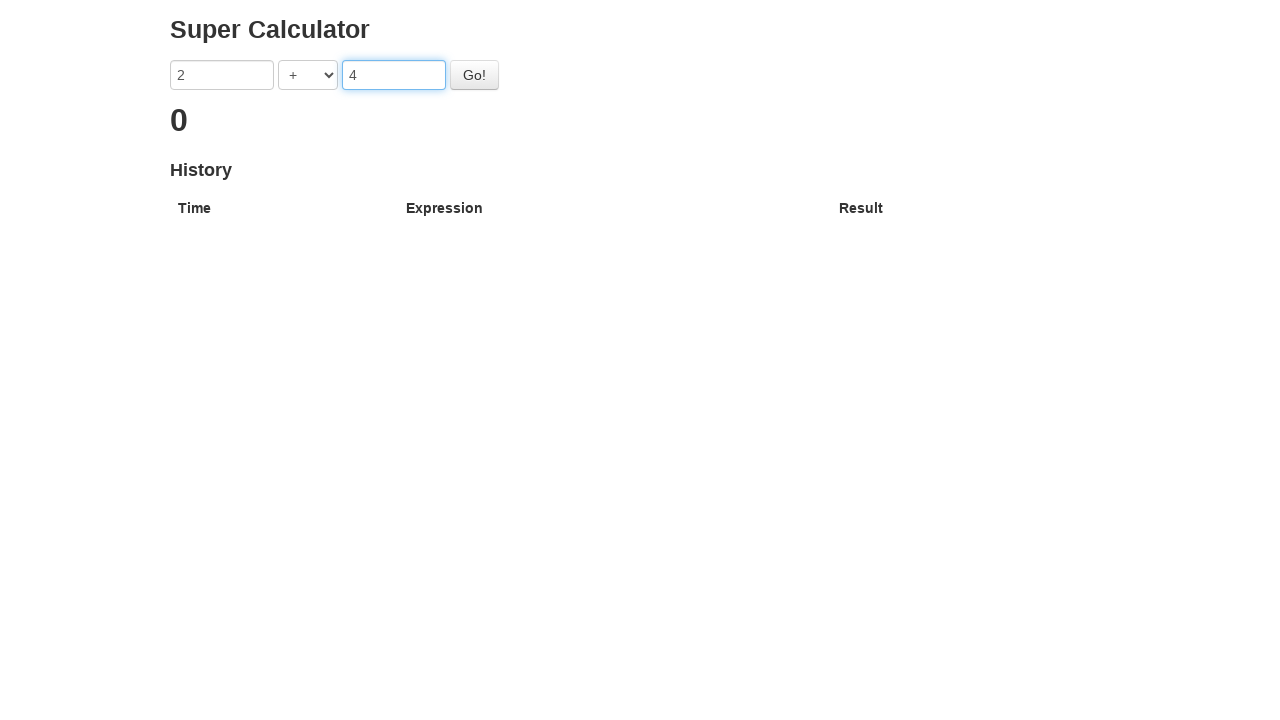

Clicked the Go button to perform calculation at (474, 75) on #gobutton
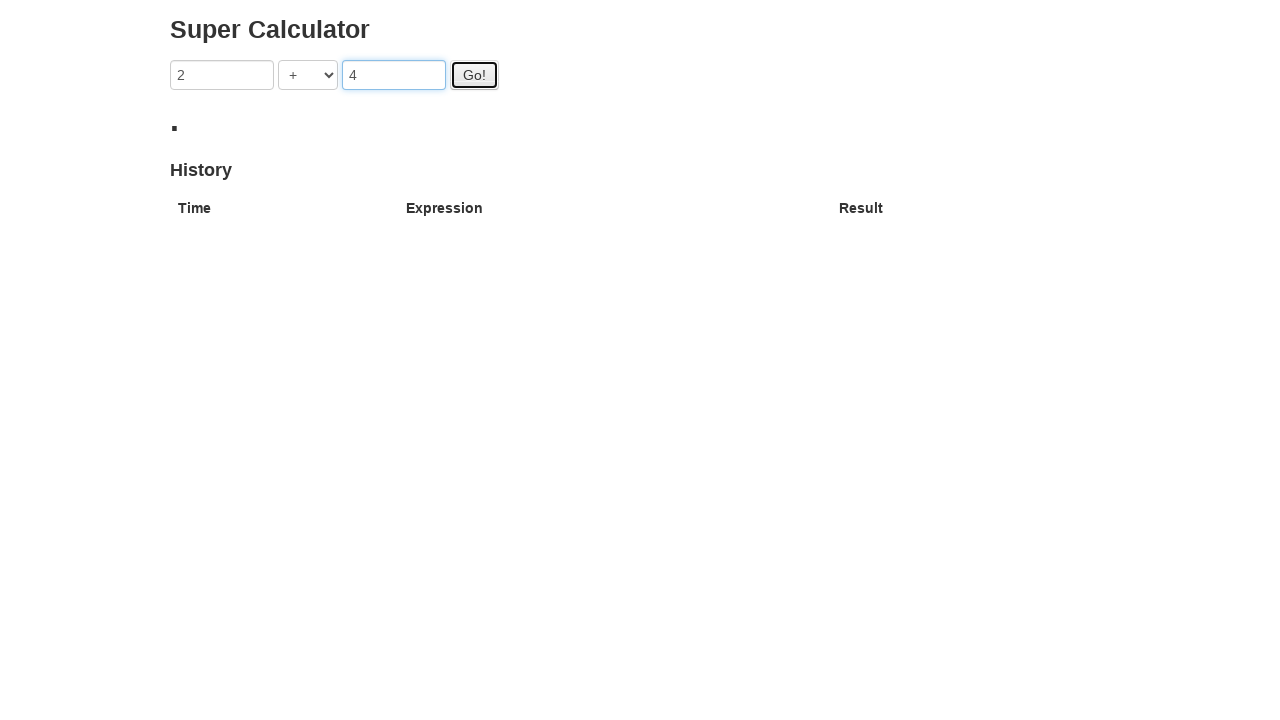

Result element loaded and is visible on the page
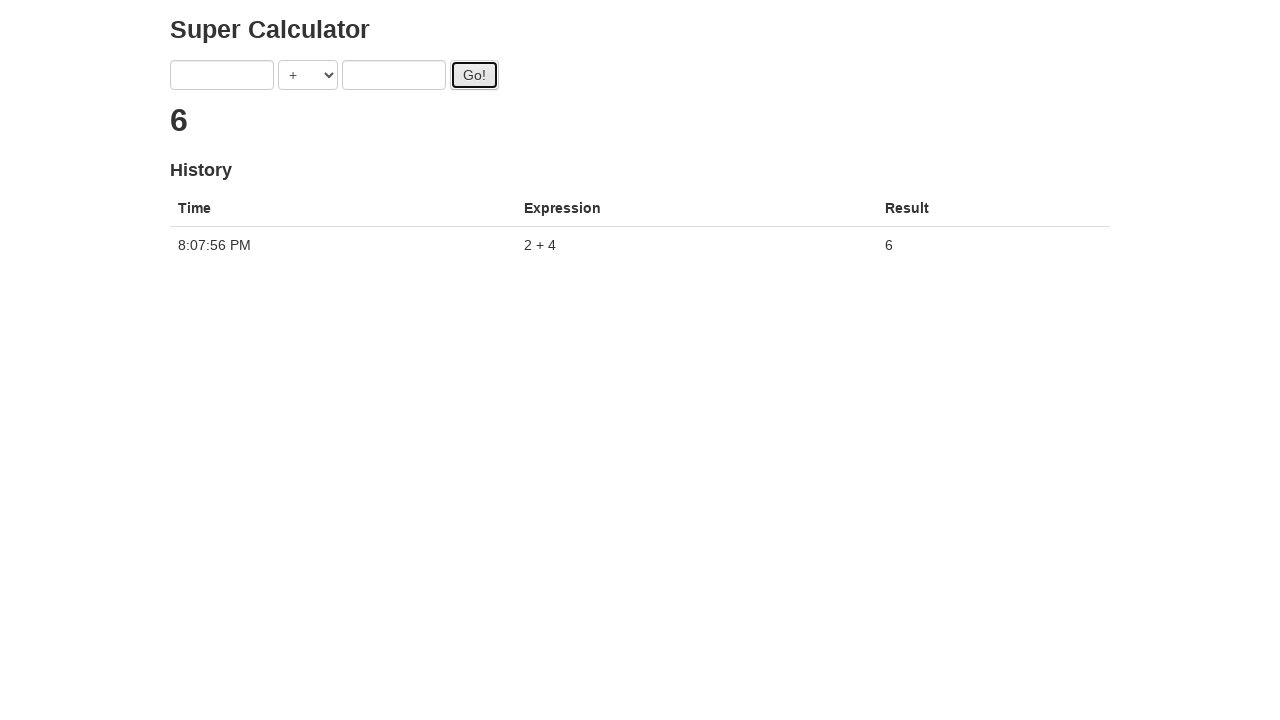

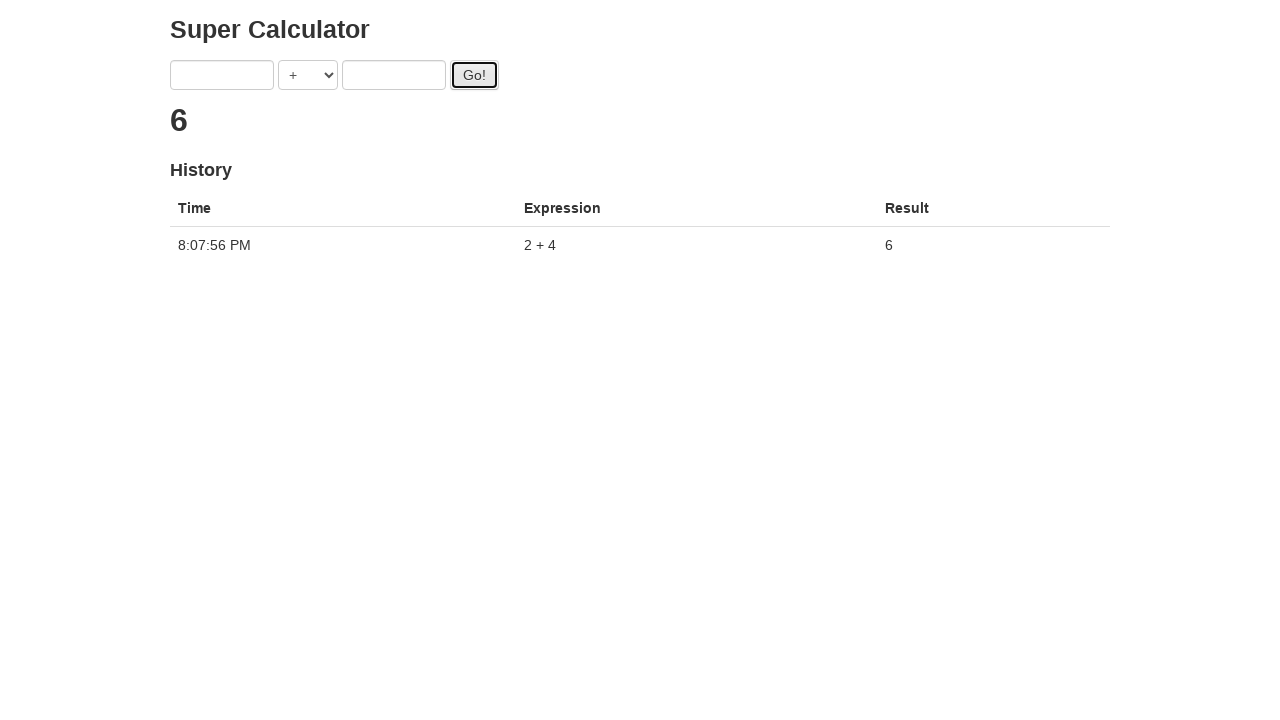